Tests clicking on link text elements by first clicking on a "Link" section and then clicking on a "Payments" link within that section.

Starting URL: https://demoapps.qspiders.com/ui?scenario=1

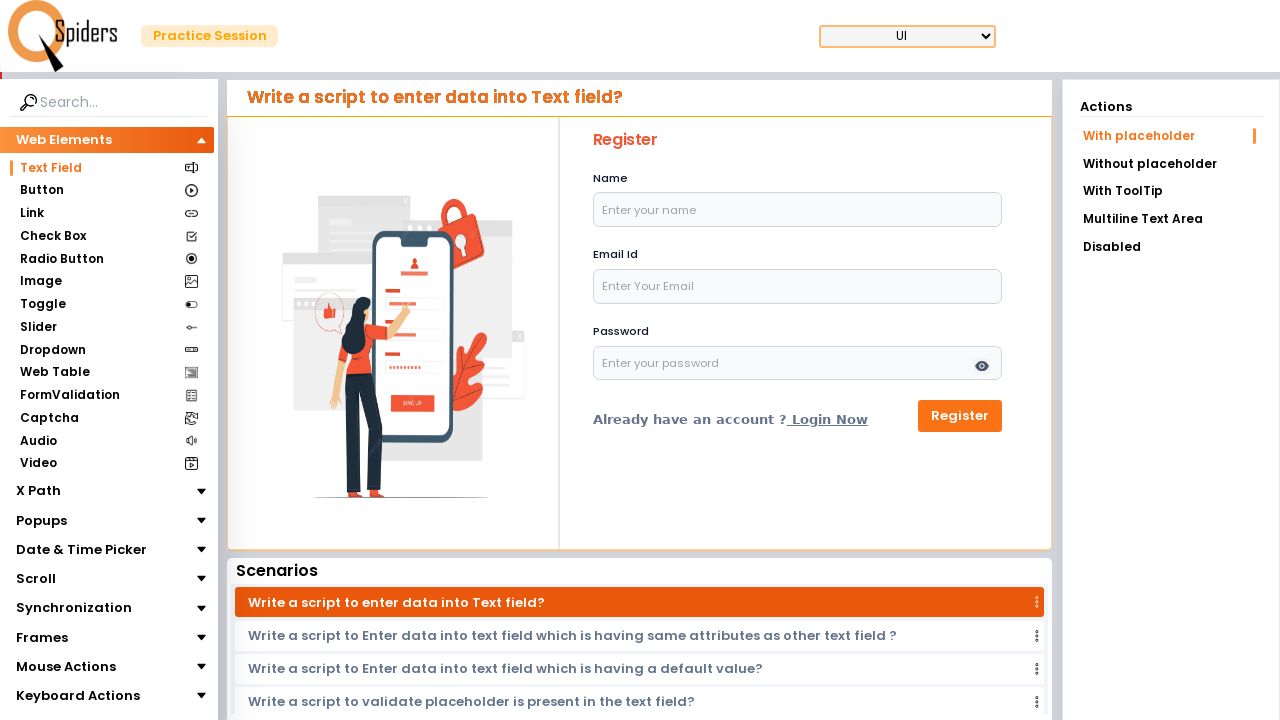

Clicked on the 'Link' section at (32, 213) on xpath=//section[text()='Link']
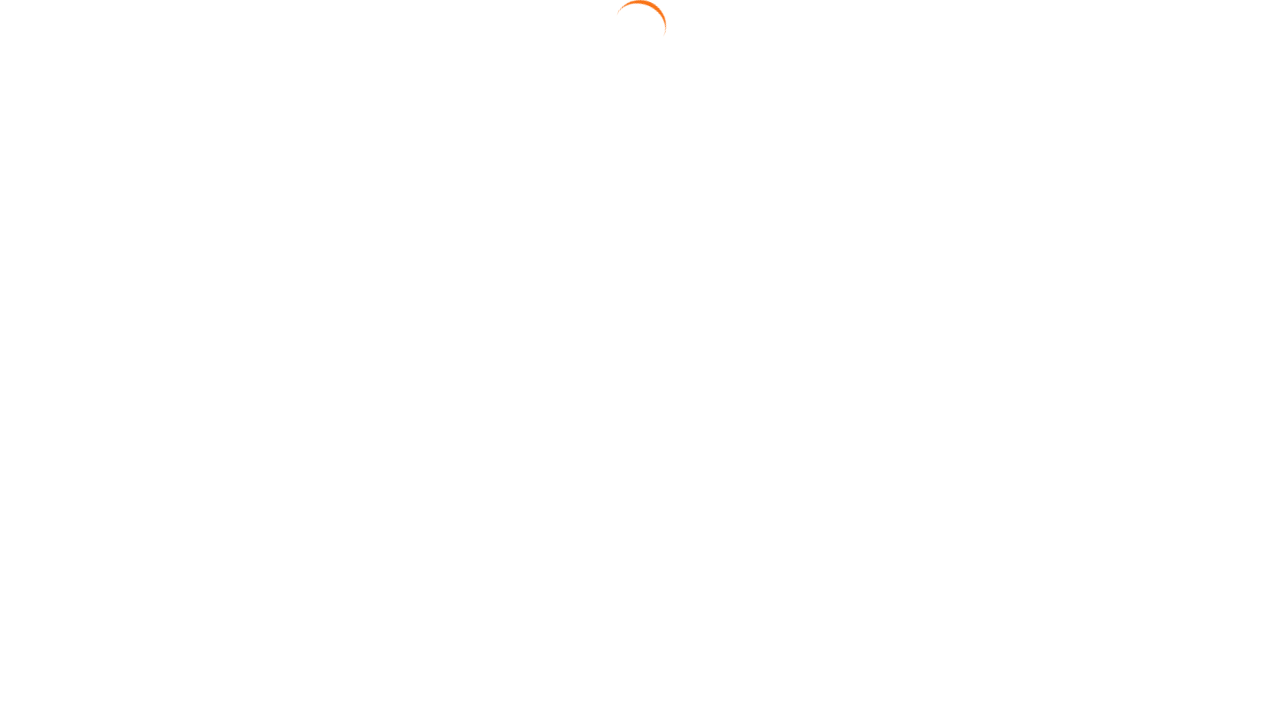

Waited for section to expand/load
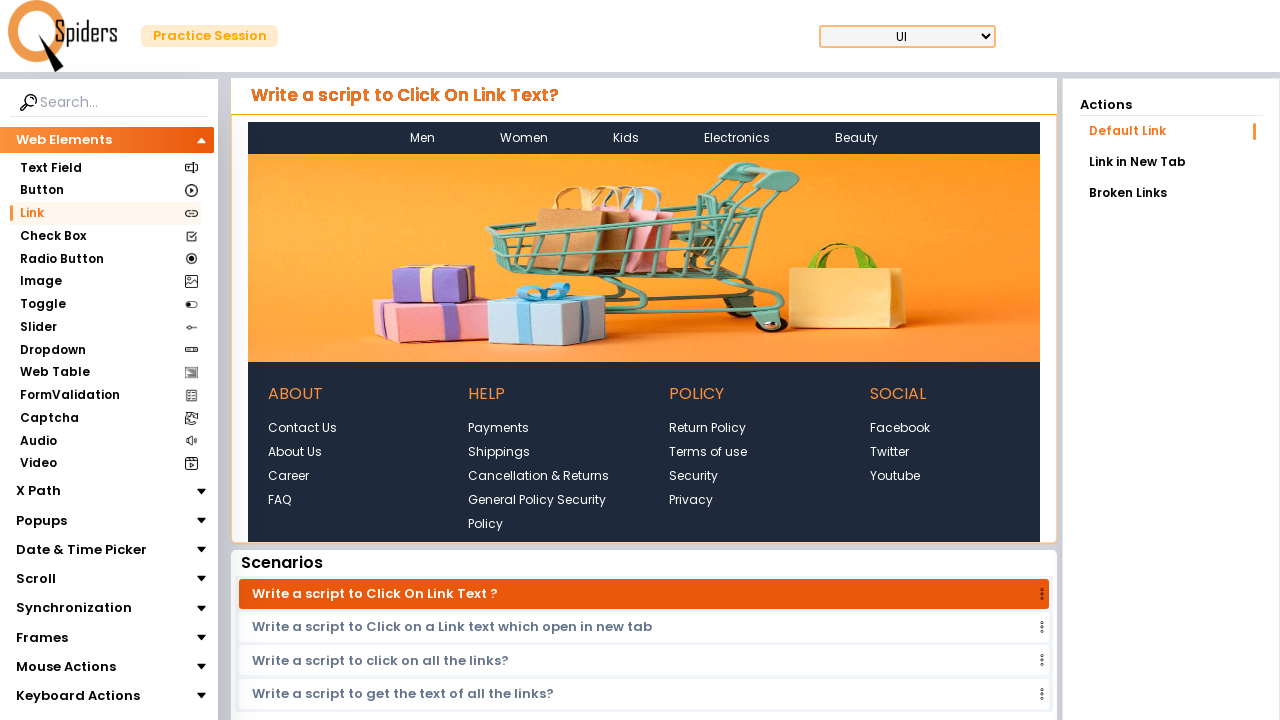

Clicked on the 'Payments' link at (499, 428) on xpath=//a[text()='Payments']
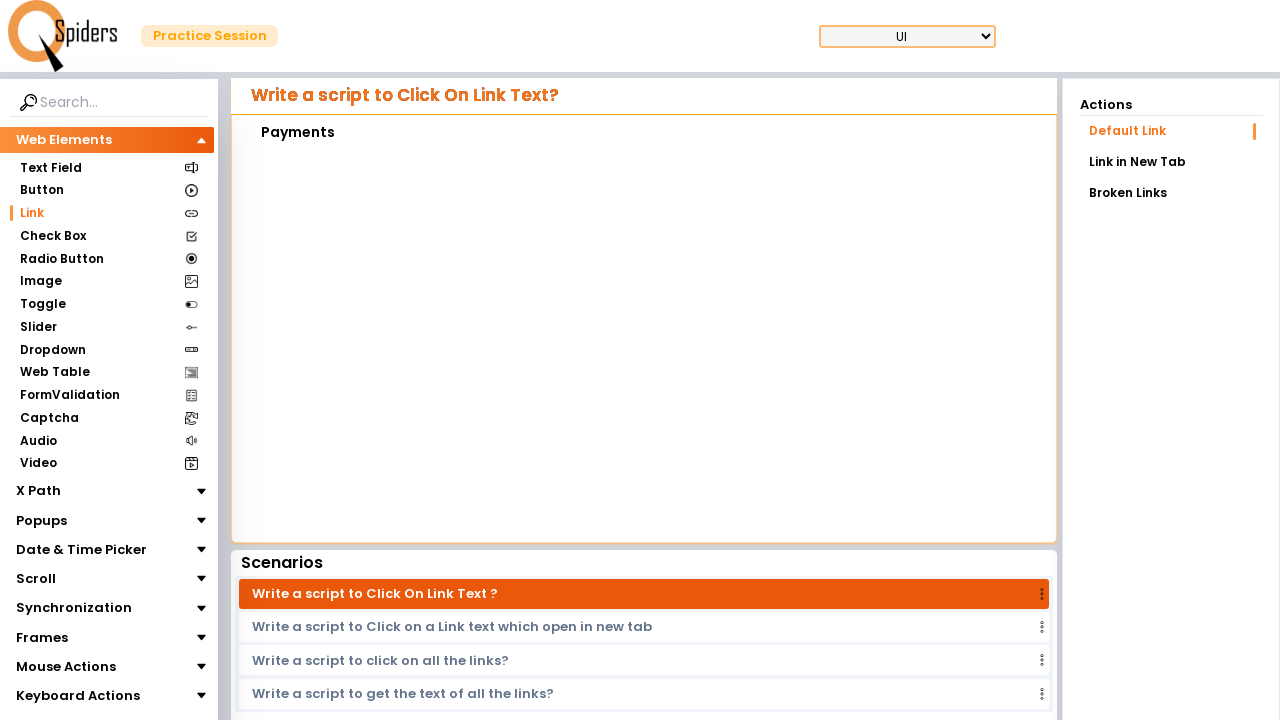

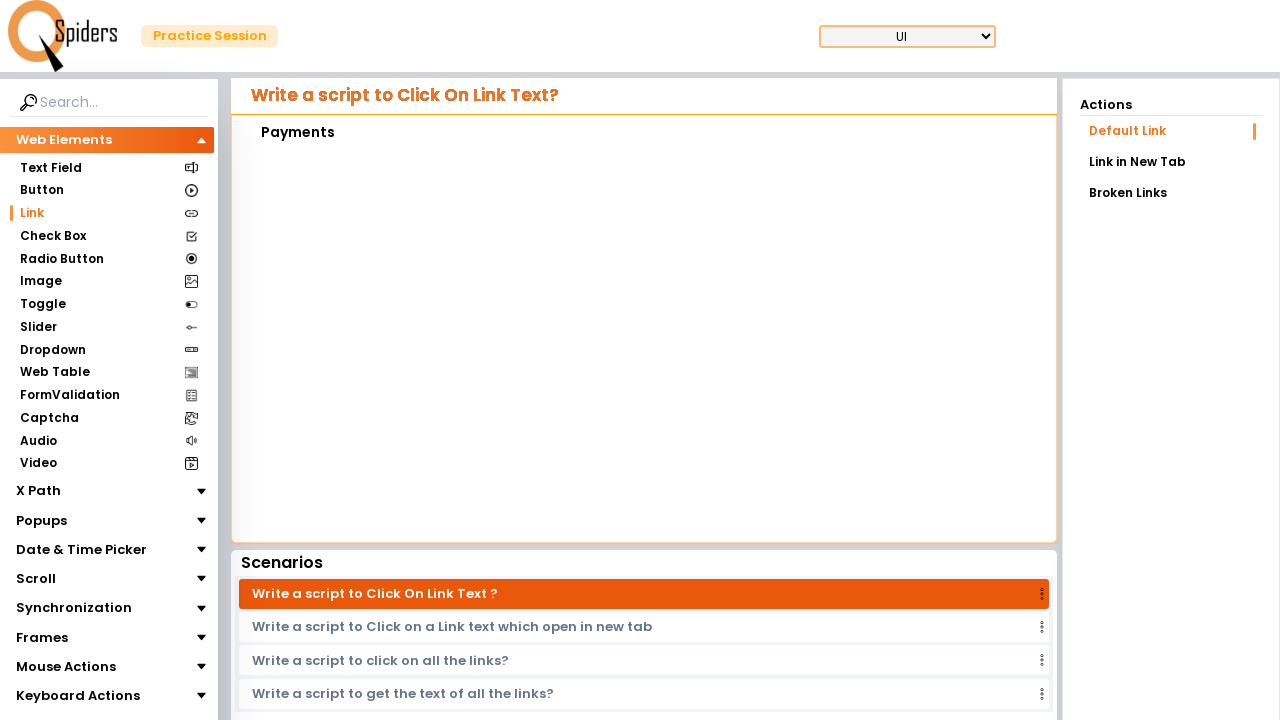